Tests checkbox interaction including selecting individual checkboxes, selecting multiple checkboxes, and toggling checkbox states

Starting URL: https://testautomationpractice.blogspot.com/

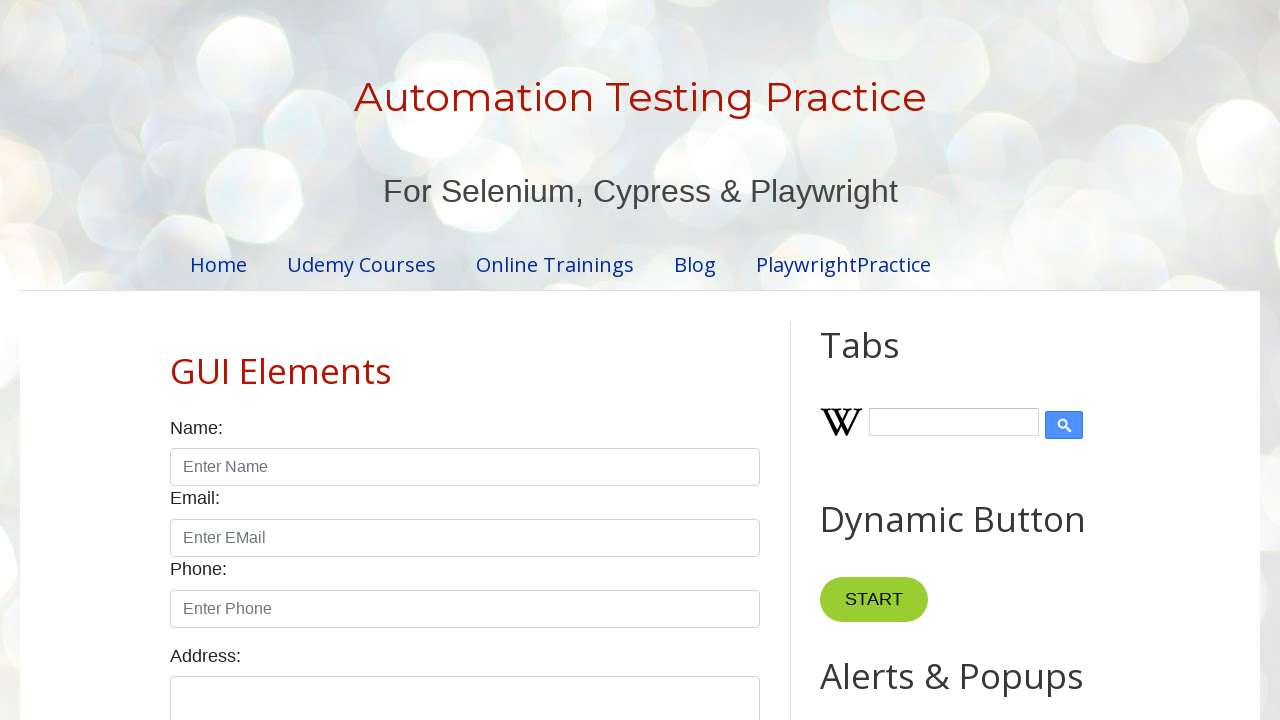

Located Sunday checkbox element
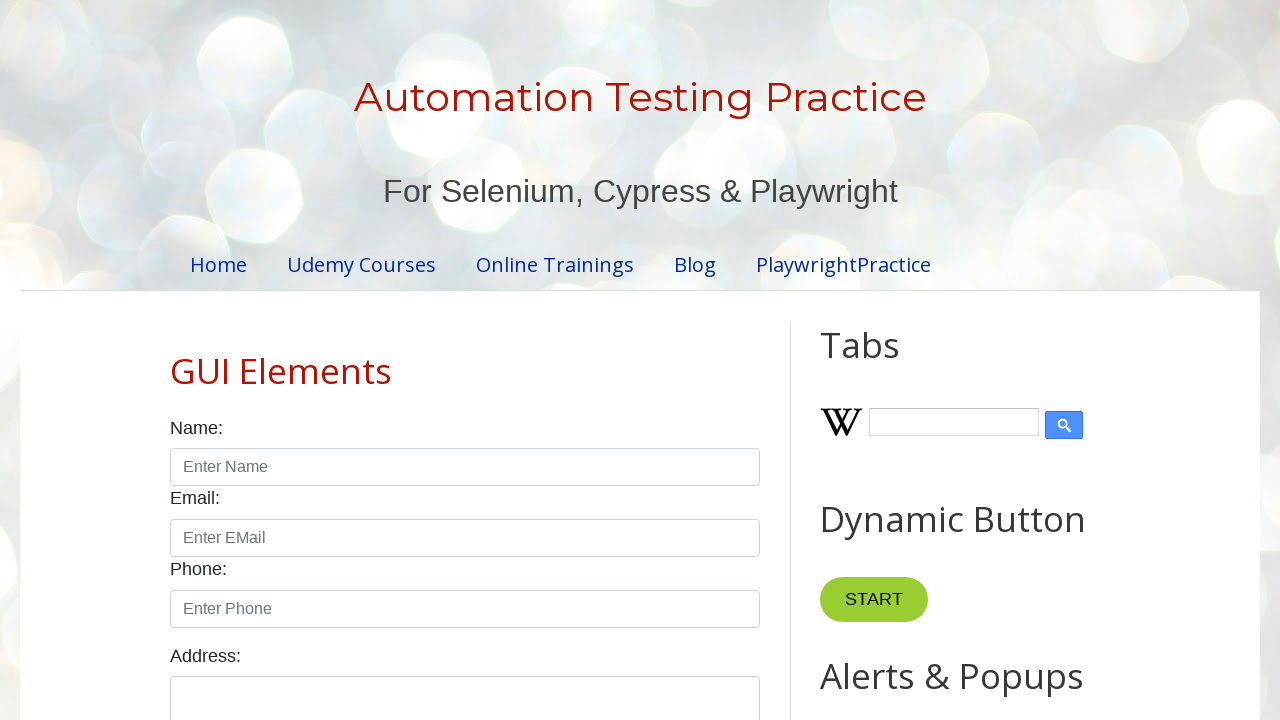

Checked initial state of Sunday checkbox
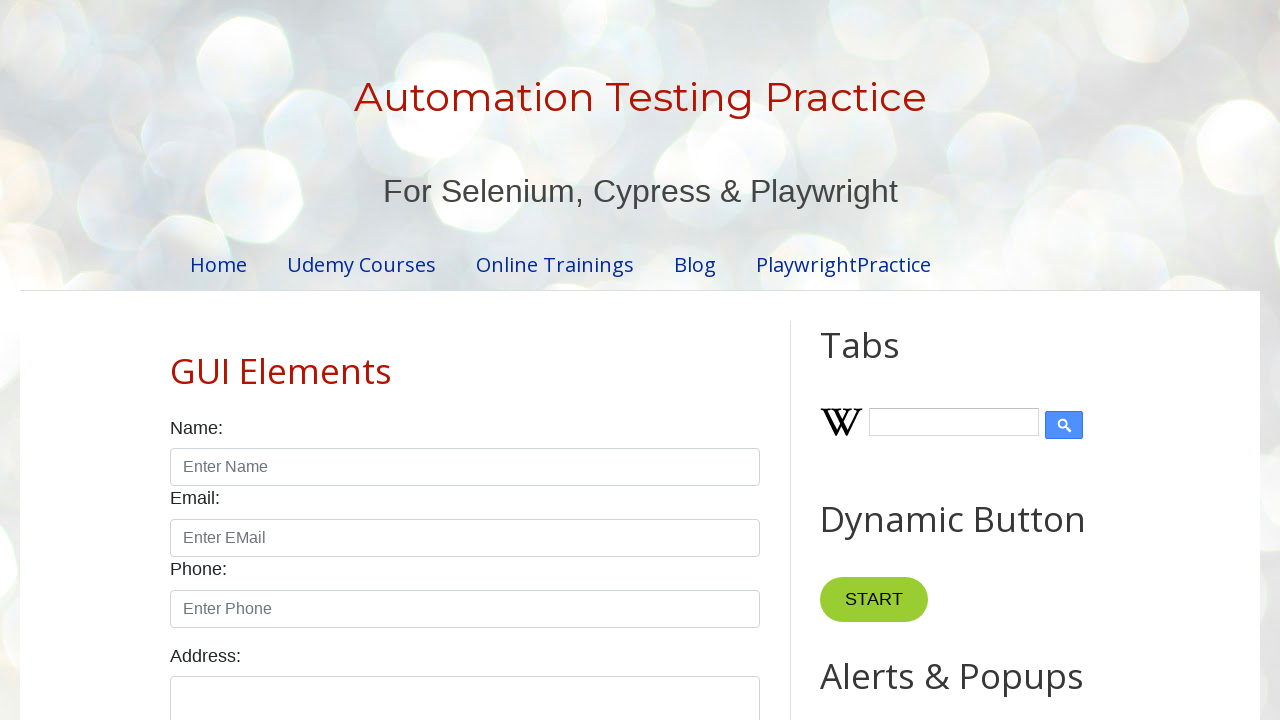

Clicked first checkbox with form-check-input class at (176, 360) on xpath=//input[@class='form-check-input']
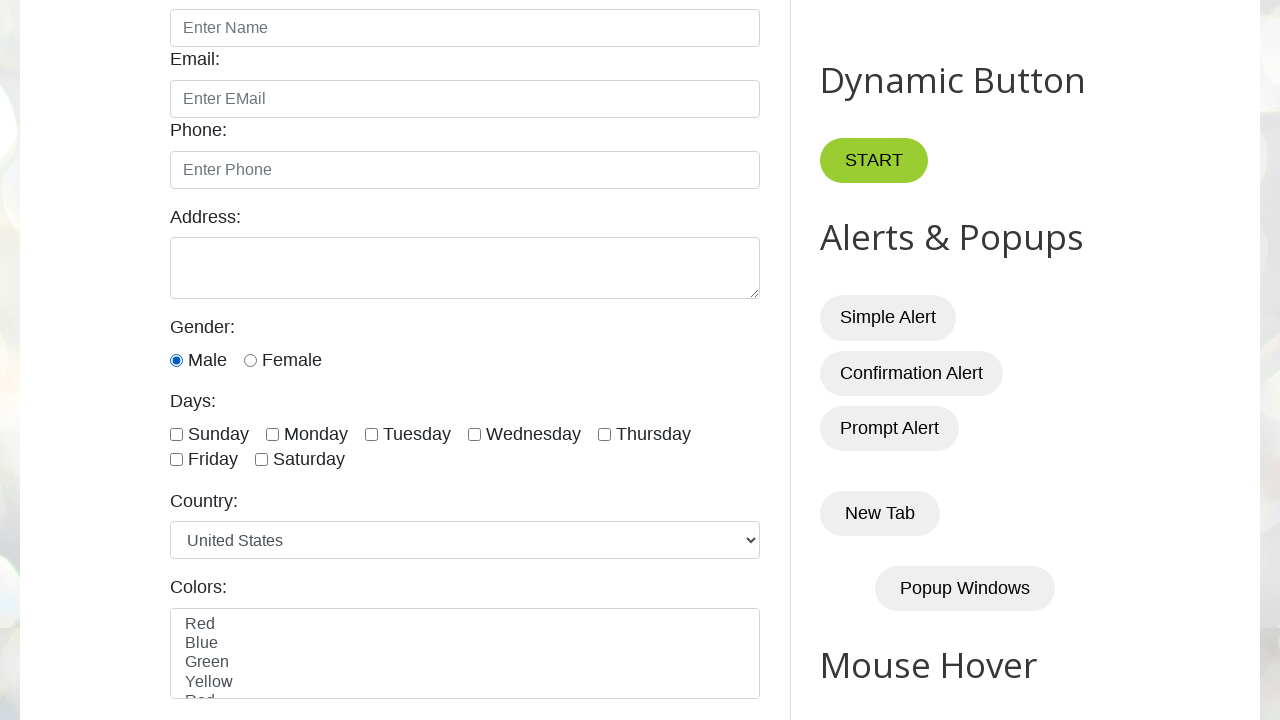

Verified checkbox state after clicking first checkbox
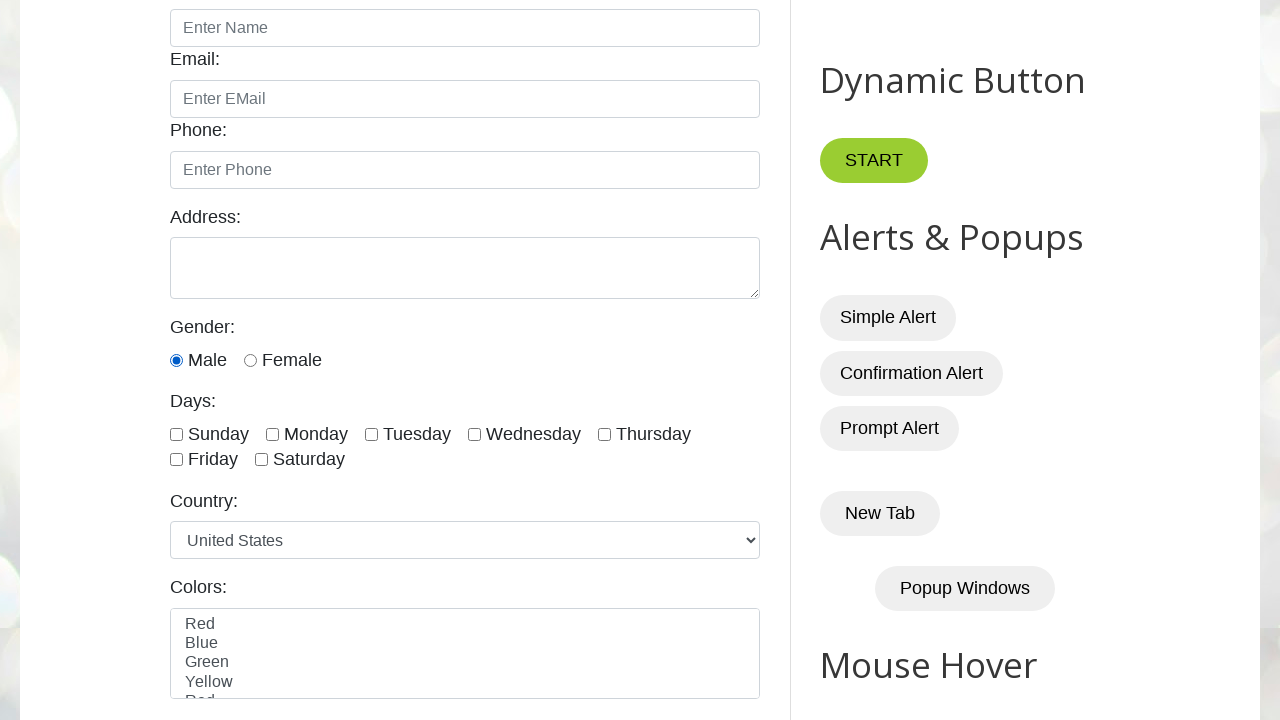

Located all checkbox elements with form-check-input class
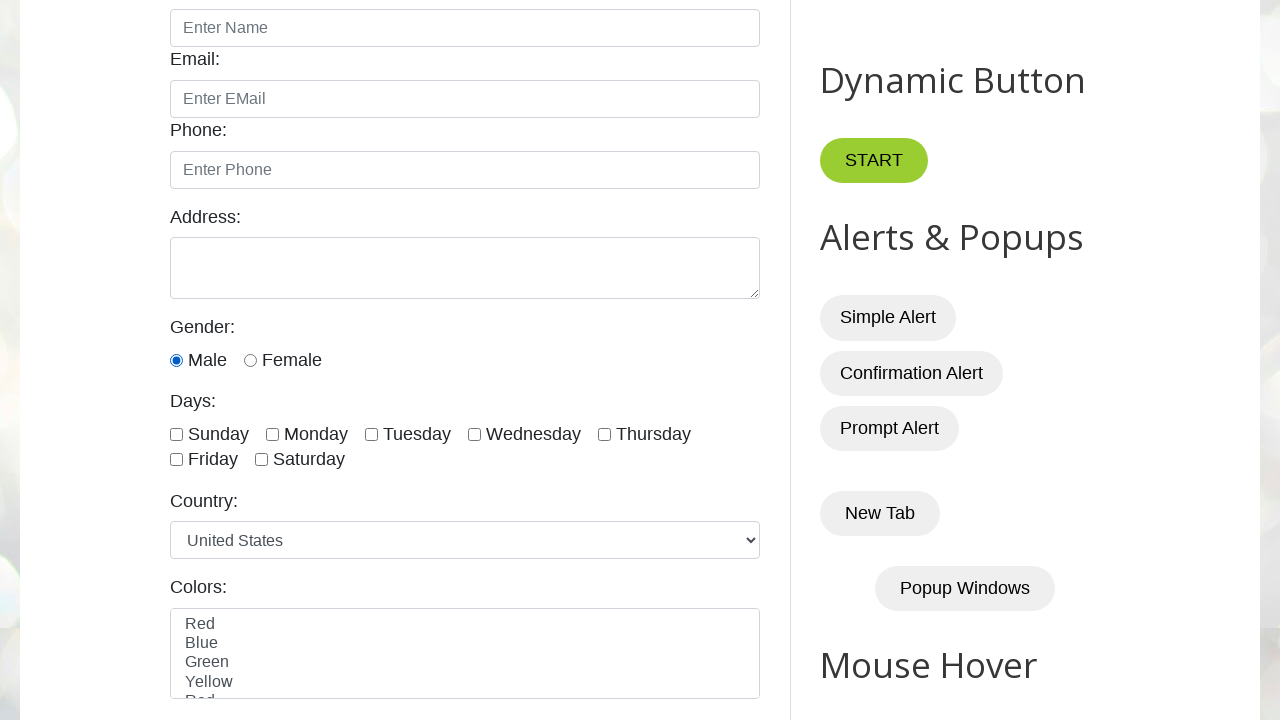

Counted 7 checkboxes on the page
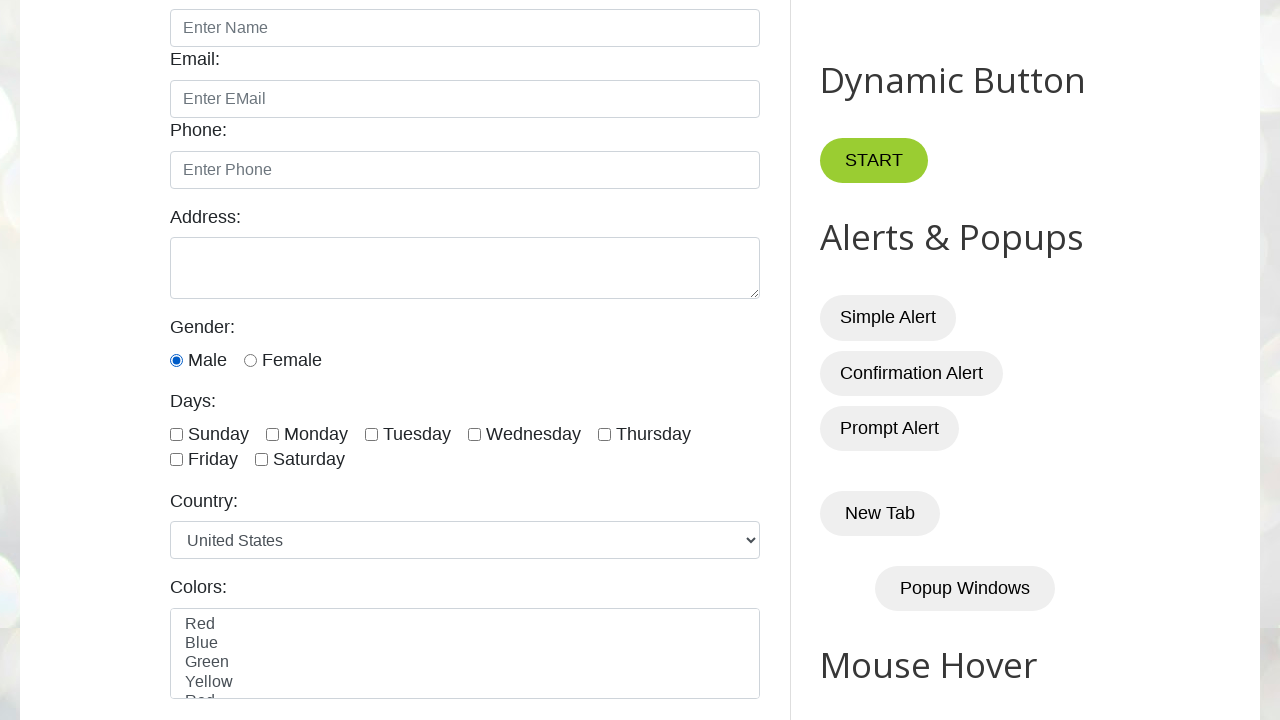

Clicked checkbox 1 of the first 4 checkboxes at (176, 434) on xpath=//input[@class='form-check-input' and @type='checkbox'] >> nth=0
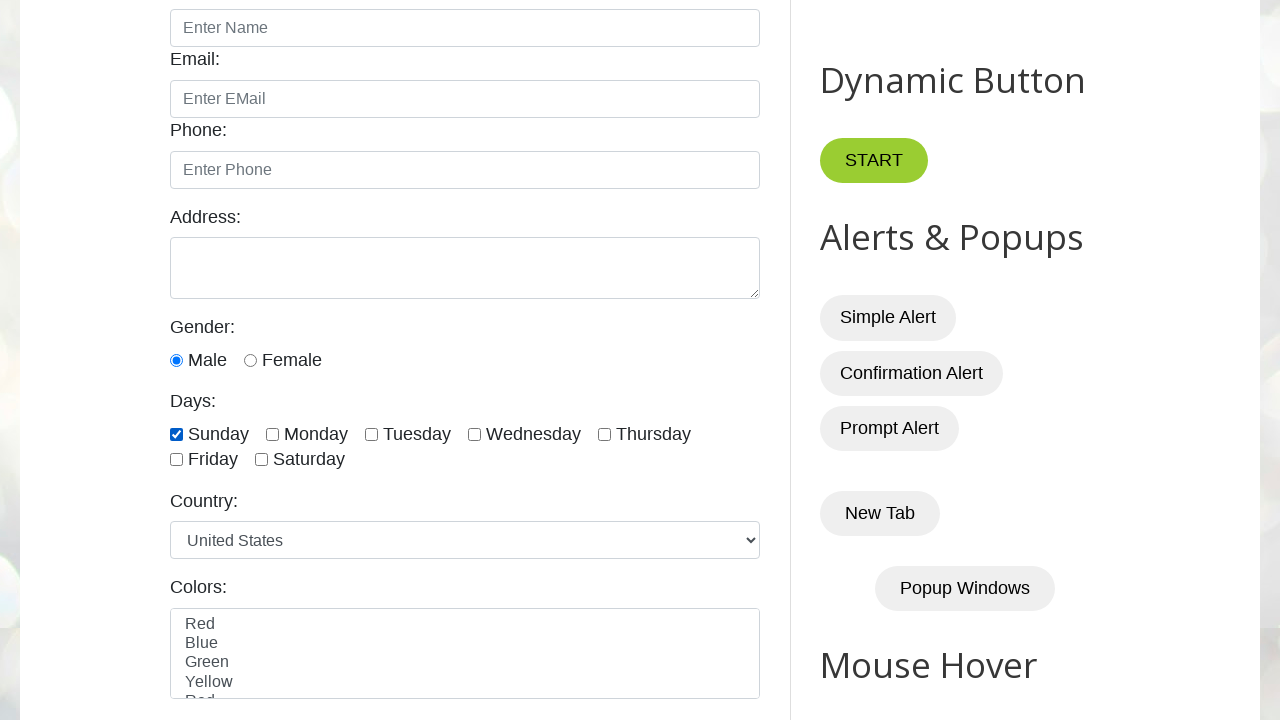

Clicked checkbox 2 of the first 4 checkboxes at (272, 434) on xpath=//input[@class='form-check-input' and @type='checkbox'] >> nth=1
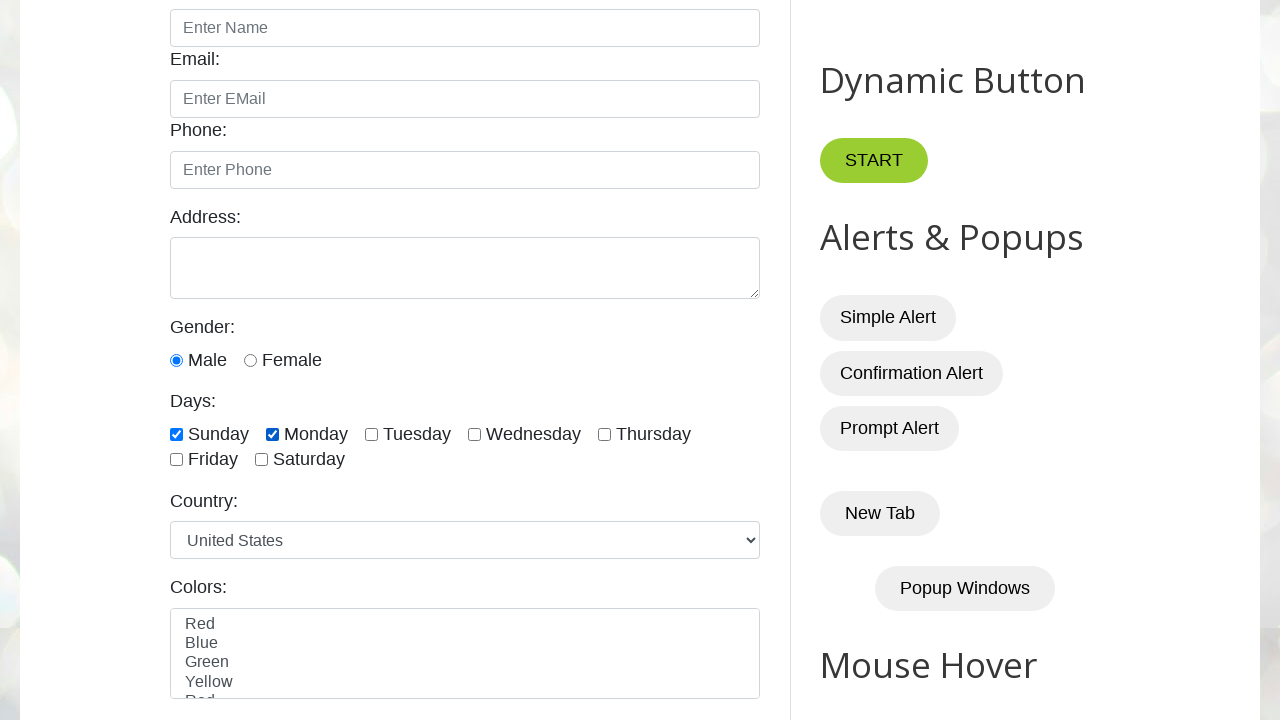

Clicked checkbox 3 of the first 4 checkboxes at (372, 434) on xpath=//input[@class='form-check-input' and @type='checkbox'] >> nth=2
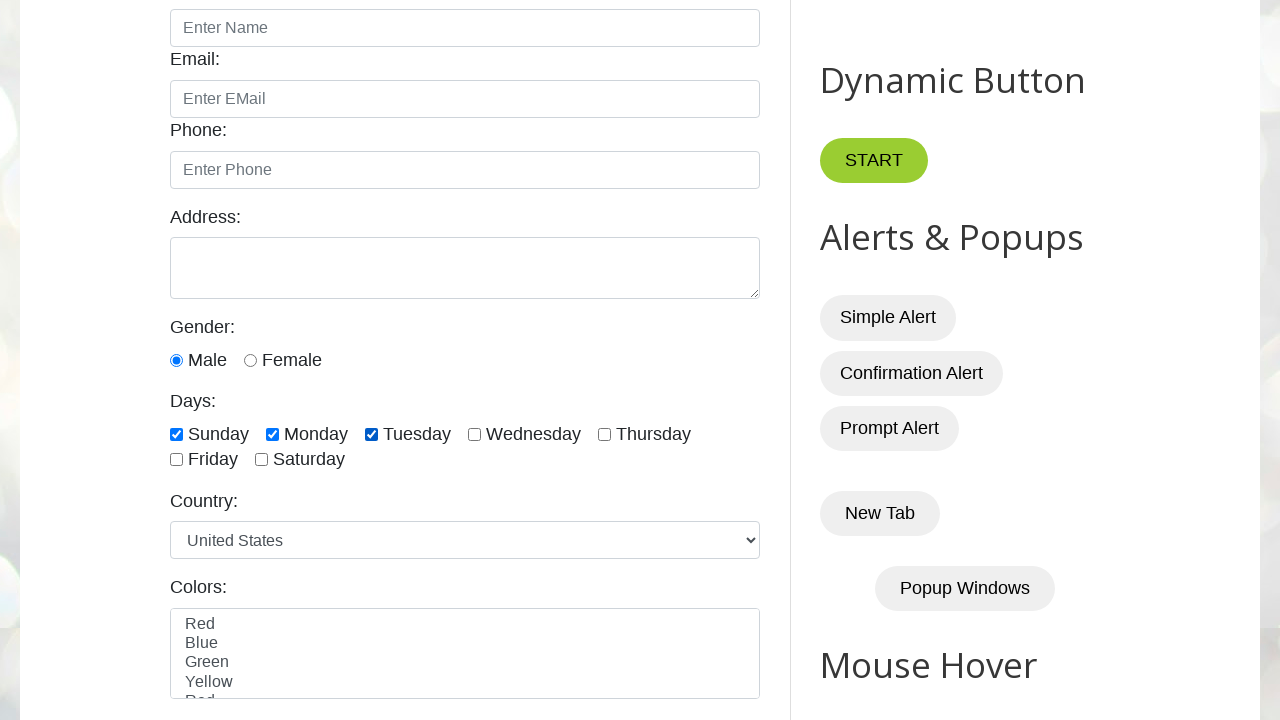

Clicked checkbox 4 of the first 4 checkboxes at (474, 434) on xpath=//input[@class='form-check-input' and @type='checkbox'] >> nth=3
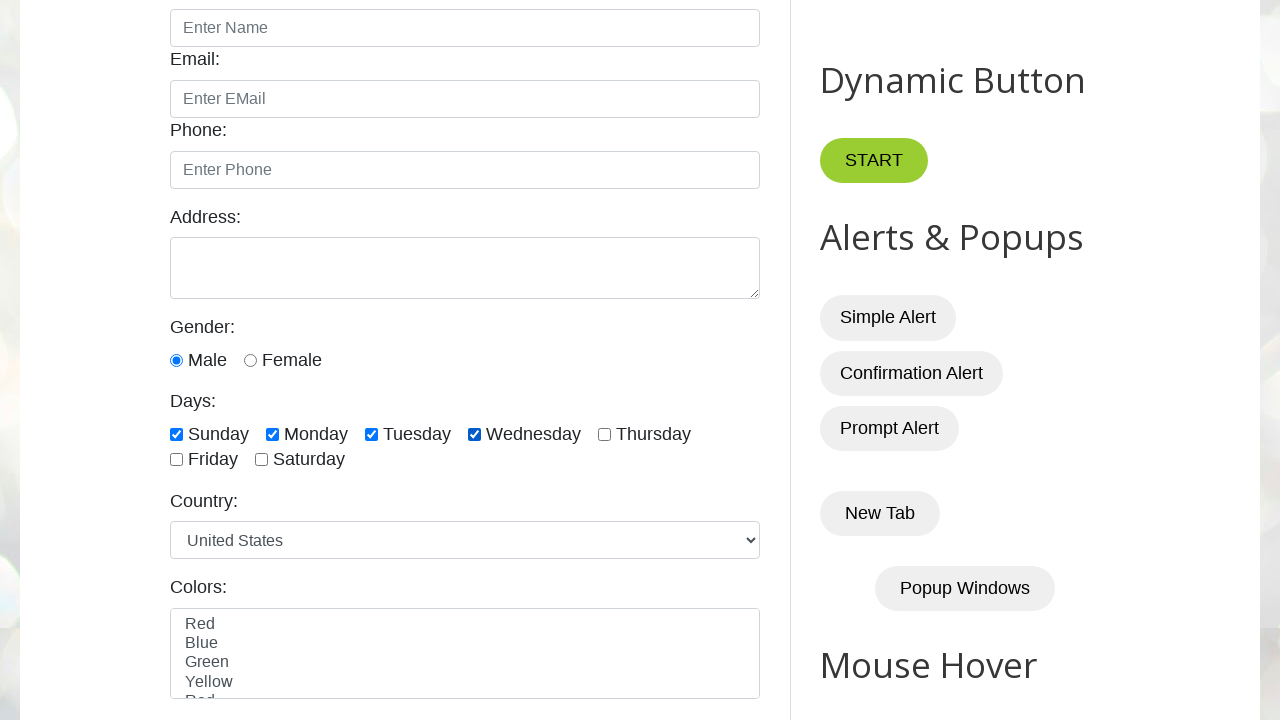

Retrieved checkbox 1 for toggle operation
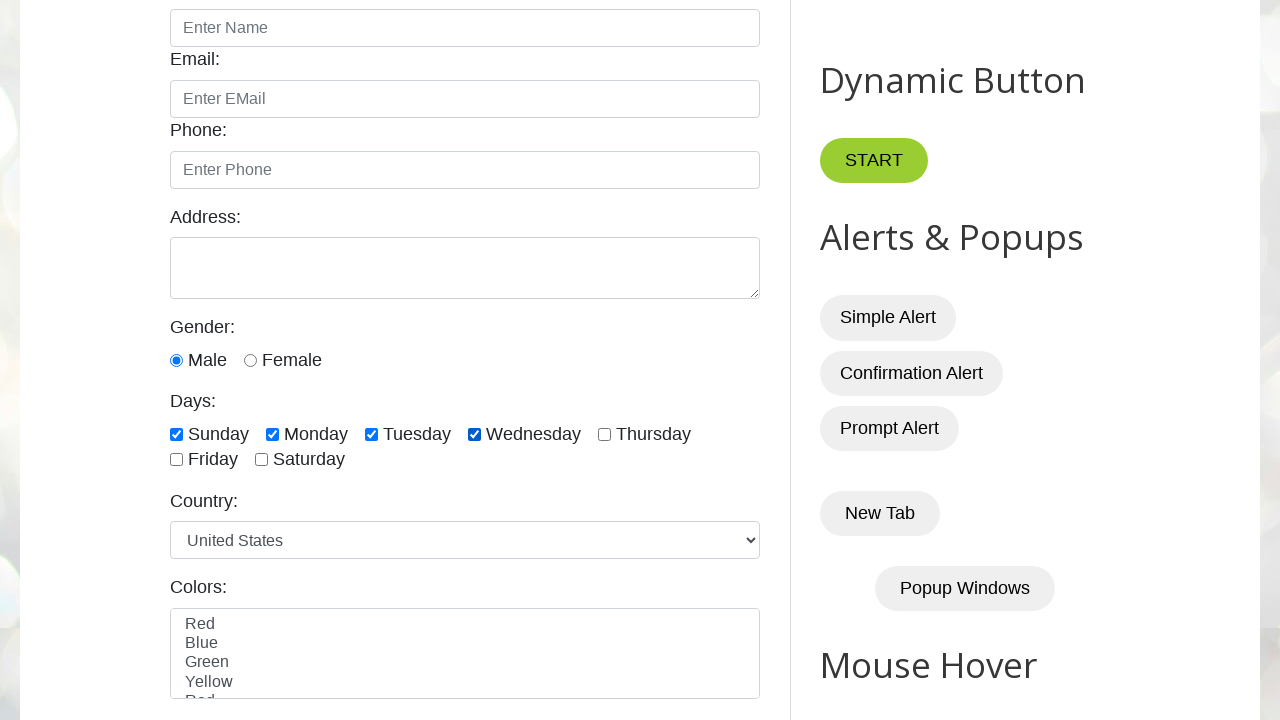

Unchecked checkbox 1 (was previously checked) at (176, 434) on xpath=//input[@class='form-check-input' and @type='checkbox'] >> nth=0
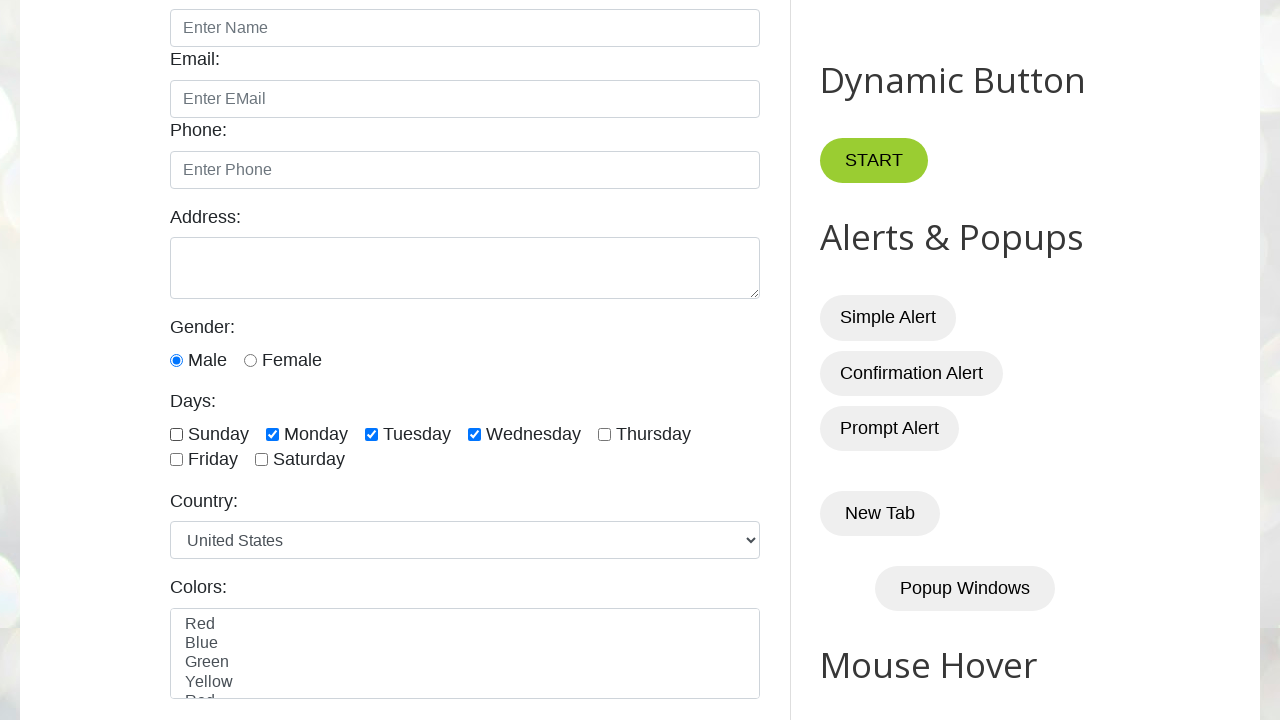

Retrieved checkbox 2 for toggle operation
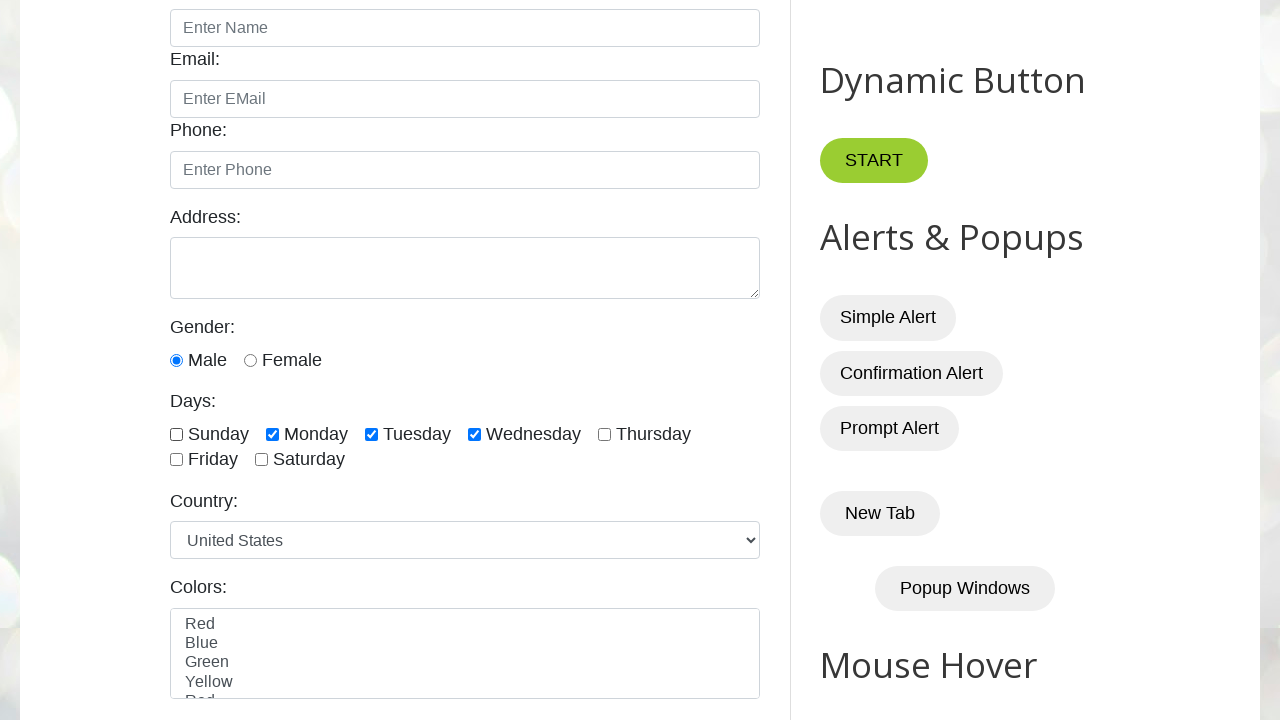

Unchecked checkbox 2 (was previously checked) at (272, 434) on xpath=//input[@class='form-check-input' and @type='checkbox'] >> nth=1
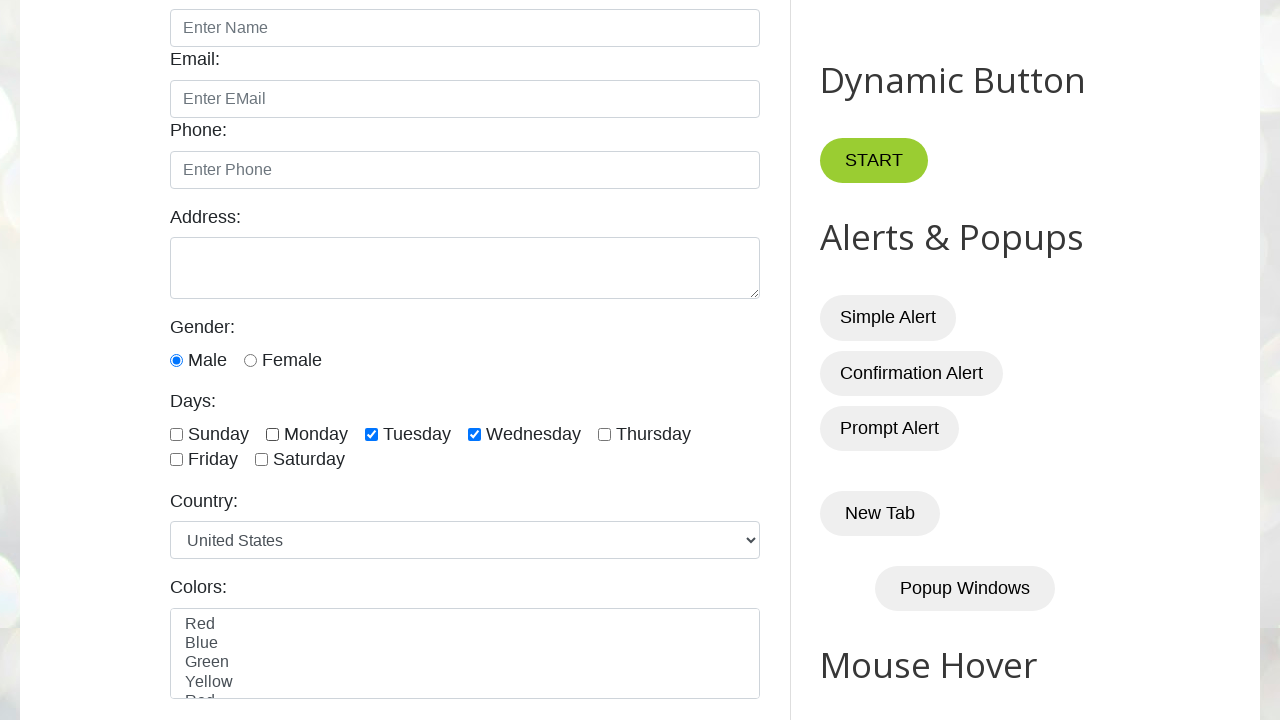

Retrieved checkbox 3 for toggle operation
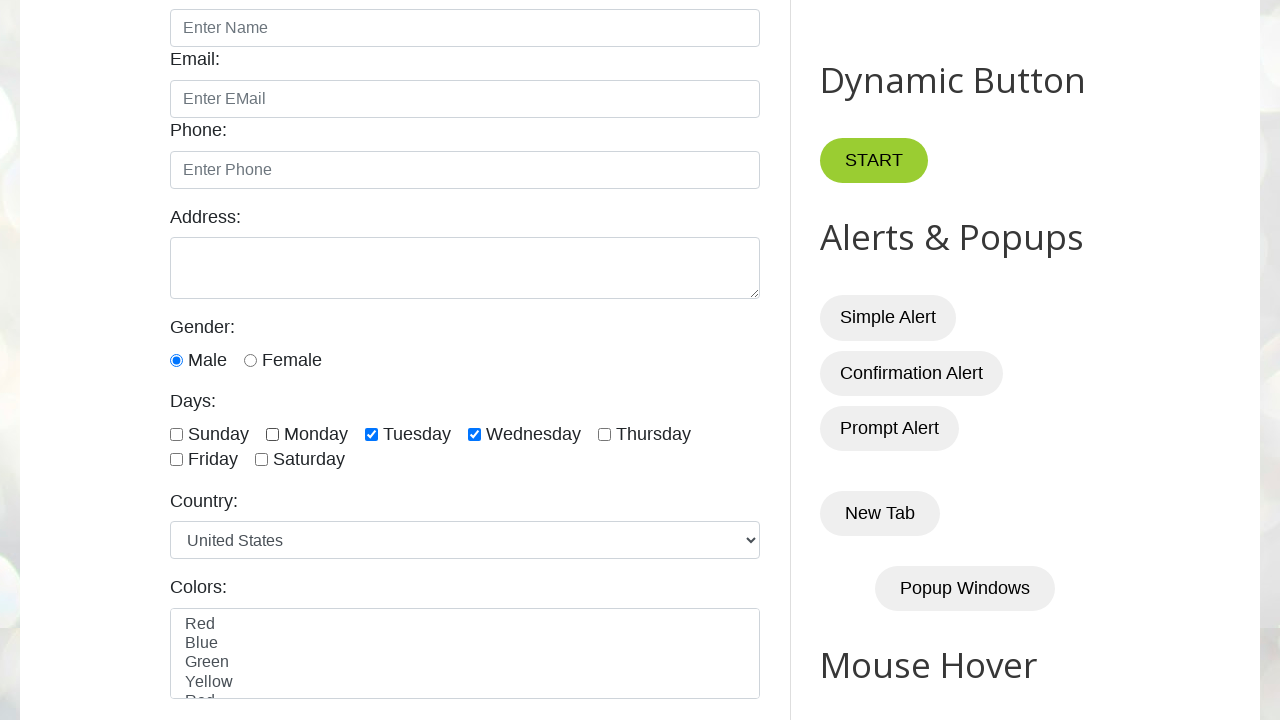

Unchecked checkbox 3 (was previously checked) at (372, 434) on xpath=//input[@class='form-check-input' and @type='checkbox'] >> nth=2
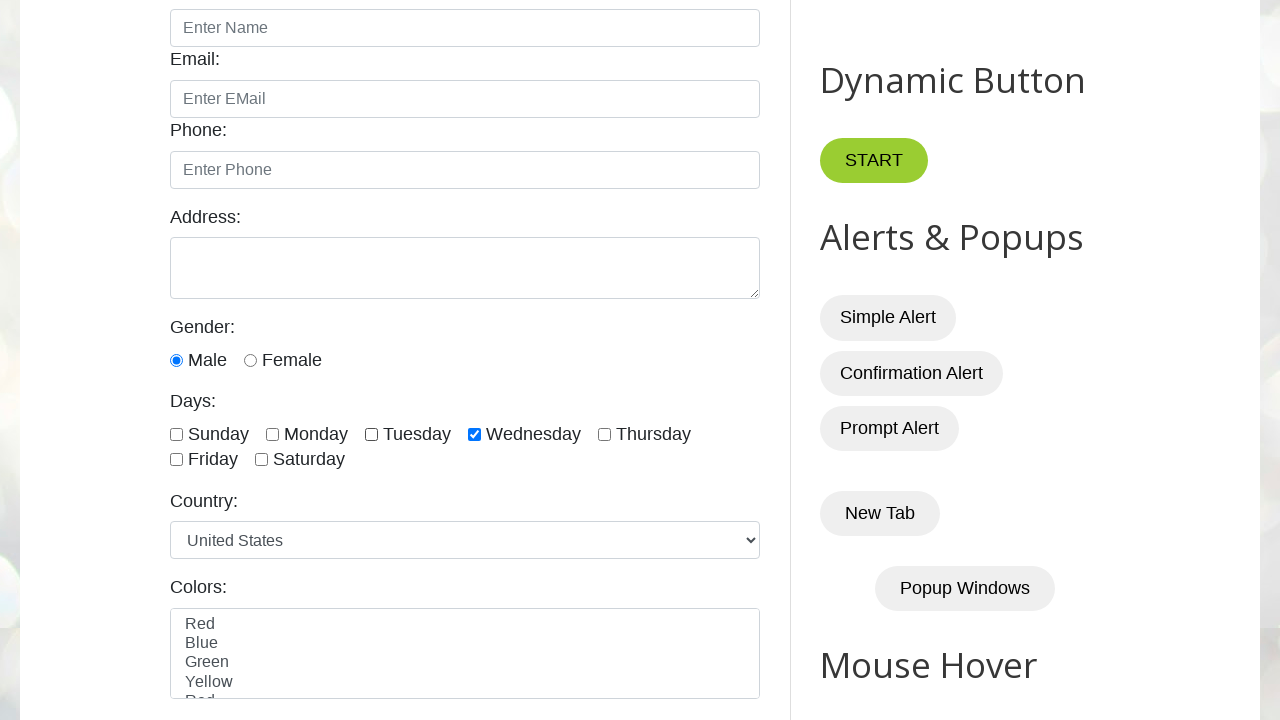

Retrieved checkbox 4 for toggle operation
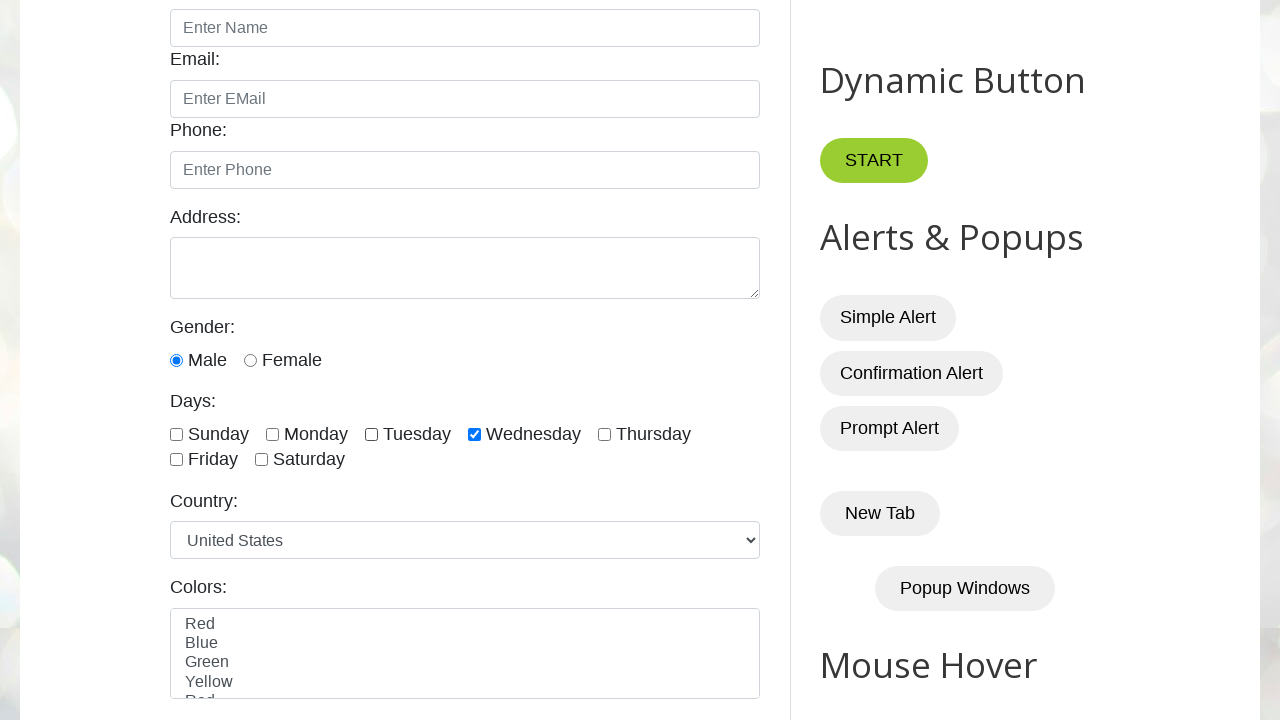

Unchecked checkbox 4 (was previously checked) at (474, 434) on xpath=//input[@class='form-check-input' and @type='checkbox'] >> nth=3
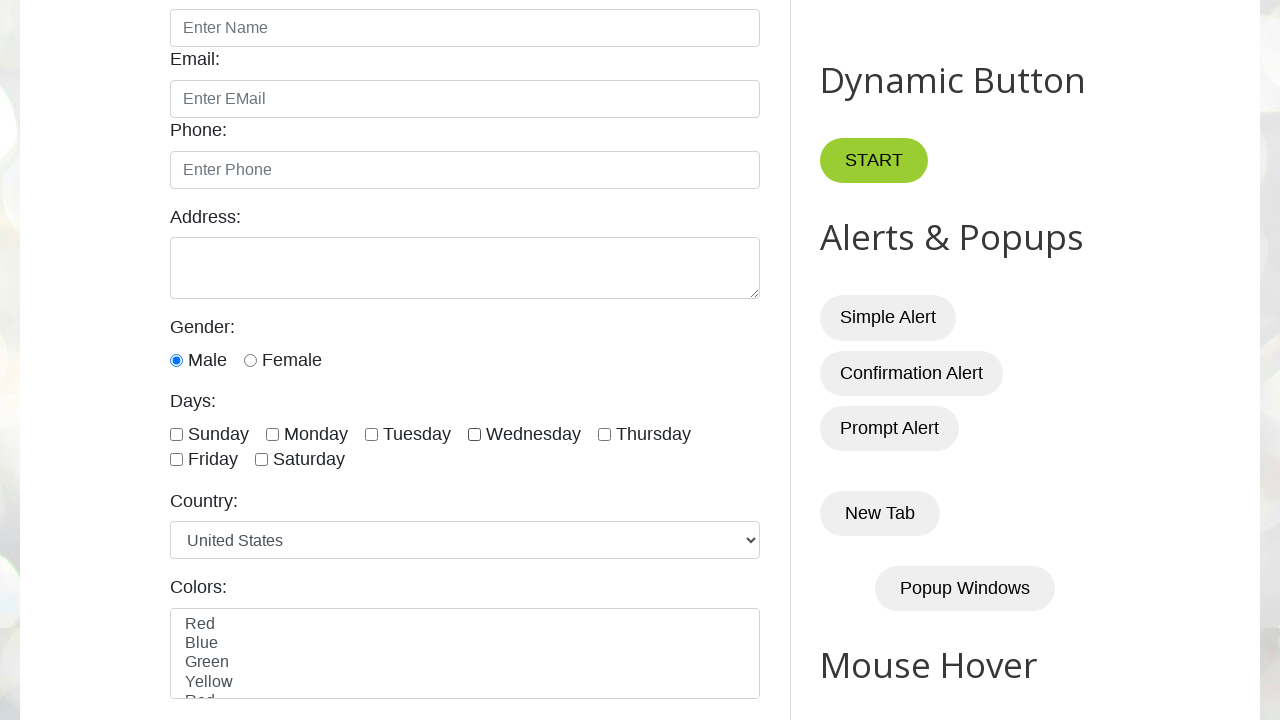

Retrieved checkbox 5 for toggle operation
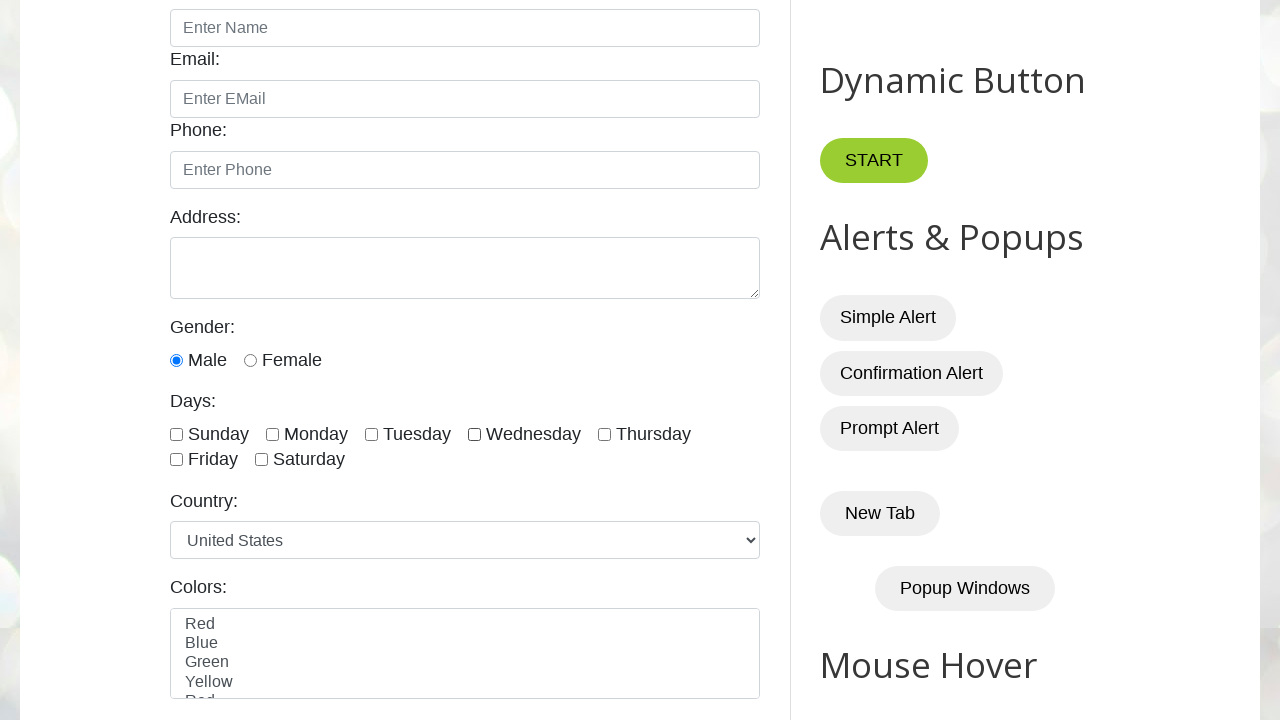

Checked checkbox 5 (was previously unchecked) at (604, 434) on xpath=//input[@class='form-check-input' and @type='checkbox'] >> nth=4
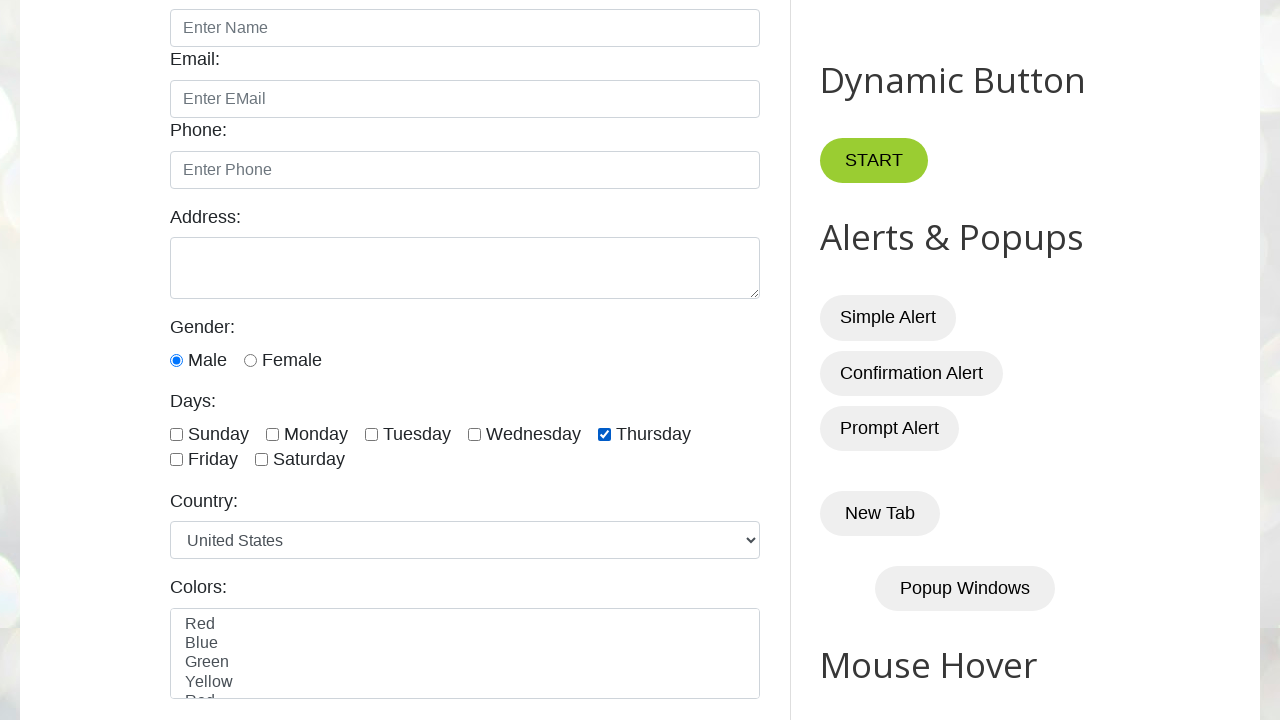

Retrieved checkbox 6 for toggle operation
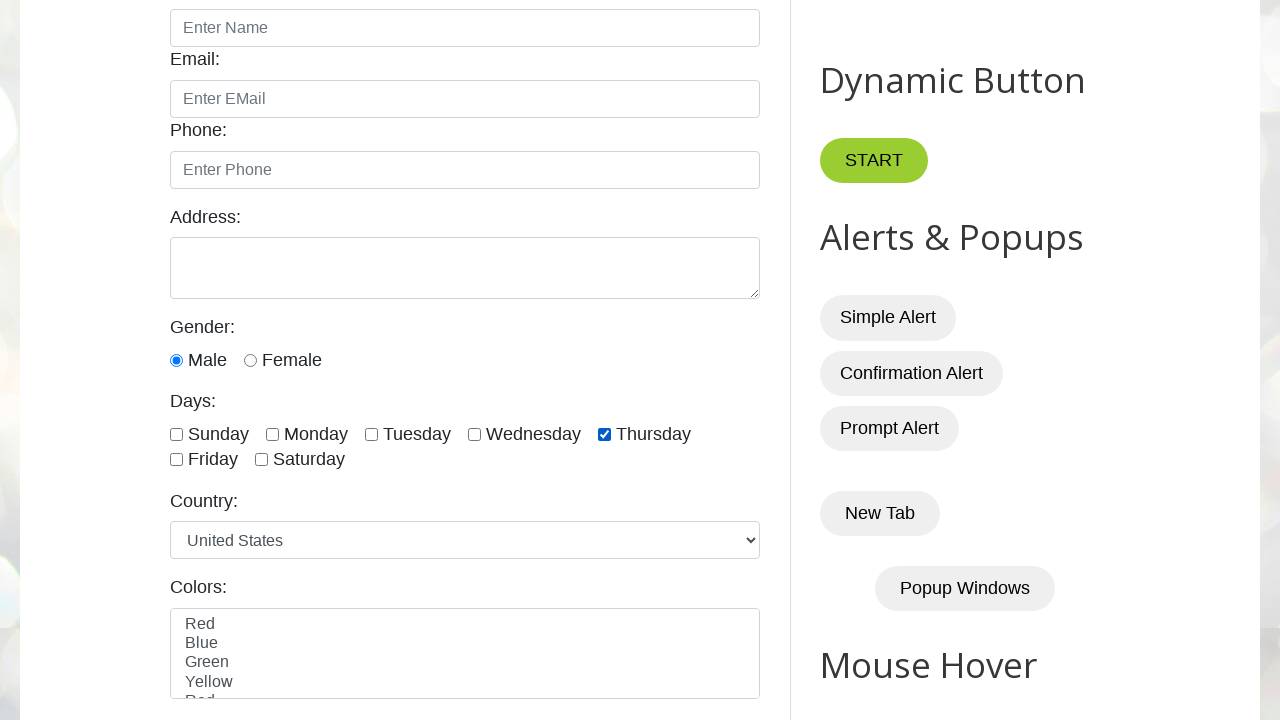

Checked checkbox 6 (was previously unchecked) at (176, 460) on xpath=//input[@class='form-check-input' and @type='checkbox'] >> nth=5
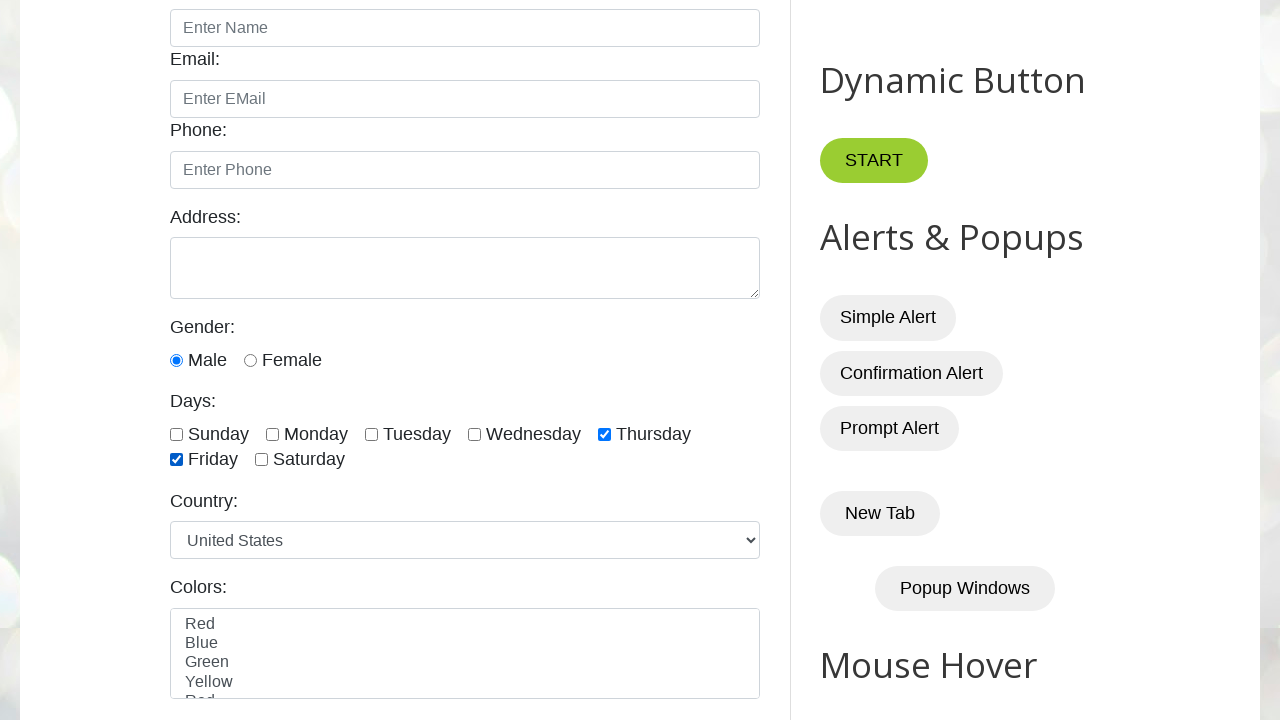

Retrieved checkbox 7 for toggle operation
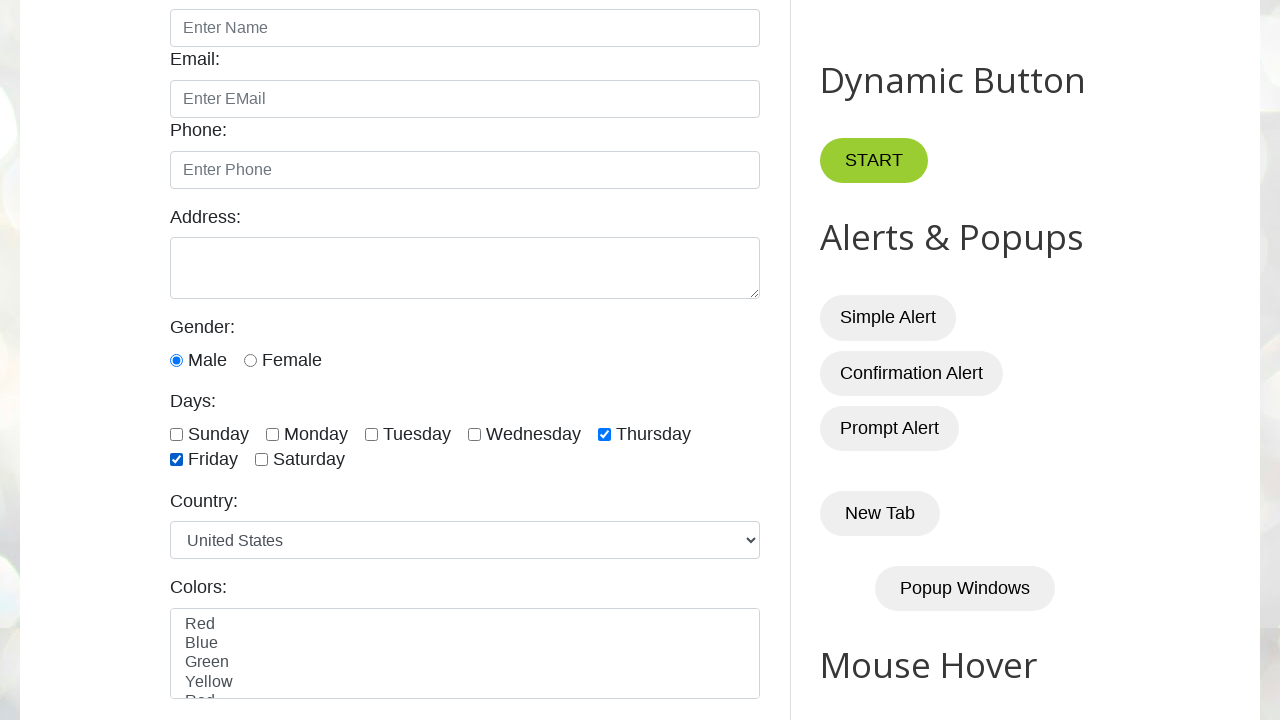

Checked checkbox 7 (was previously unchecked) at (262, 460) on xpath=//input[@class='form-check-input' and @type='checkbox'] >> nth=6
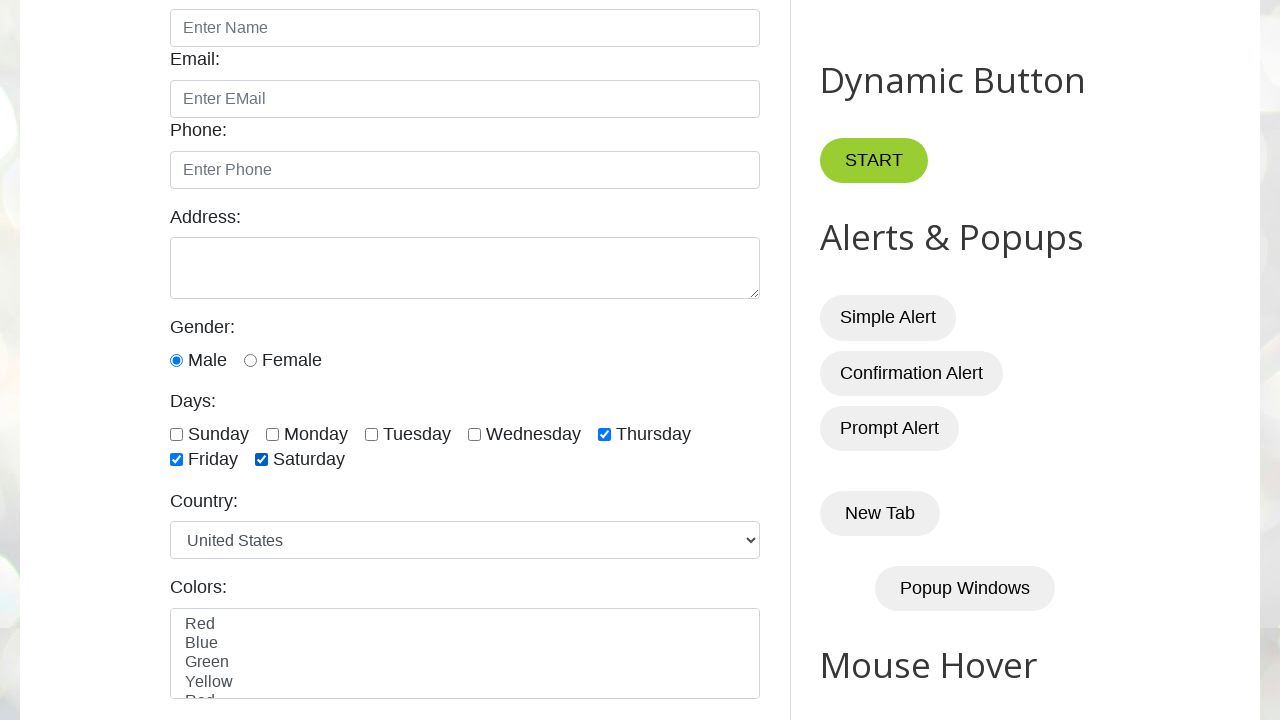

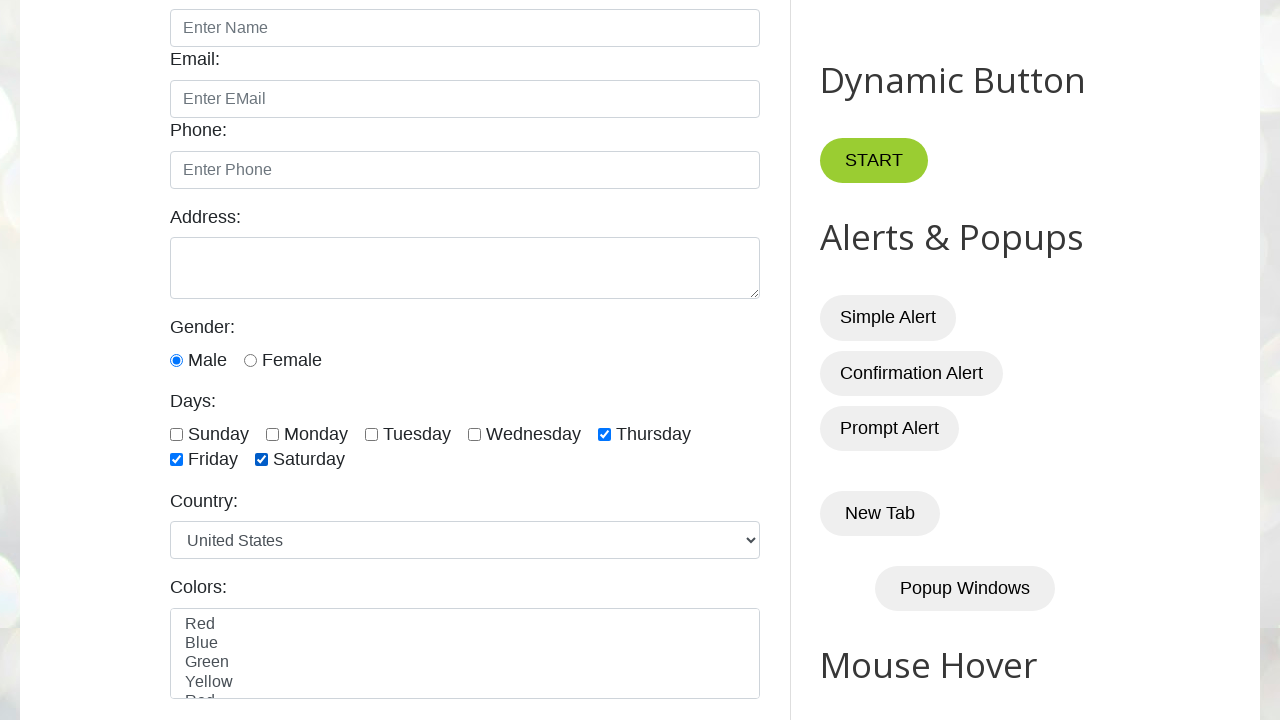